Tests iframe interaction on W3Schools try-it editor by clicking a button inside an iframe and then switching back to interact with the main page

Starting URL: https://www.w3schools.com/js/tryit.asp?filename=tryjs_myfirst

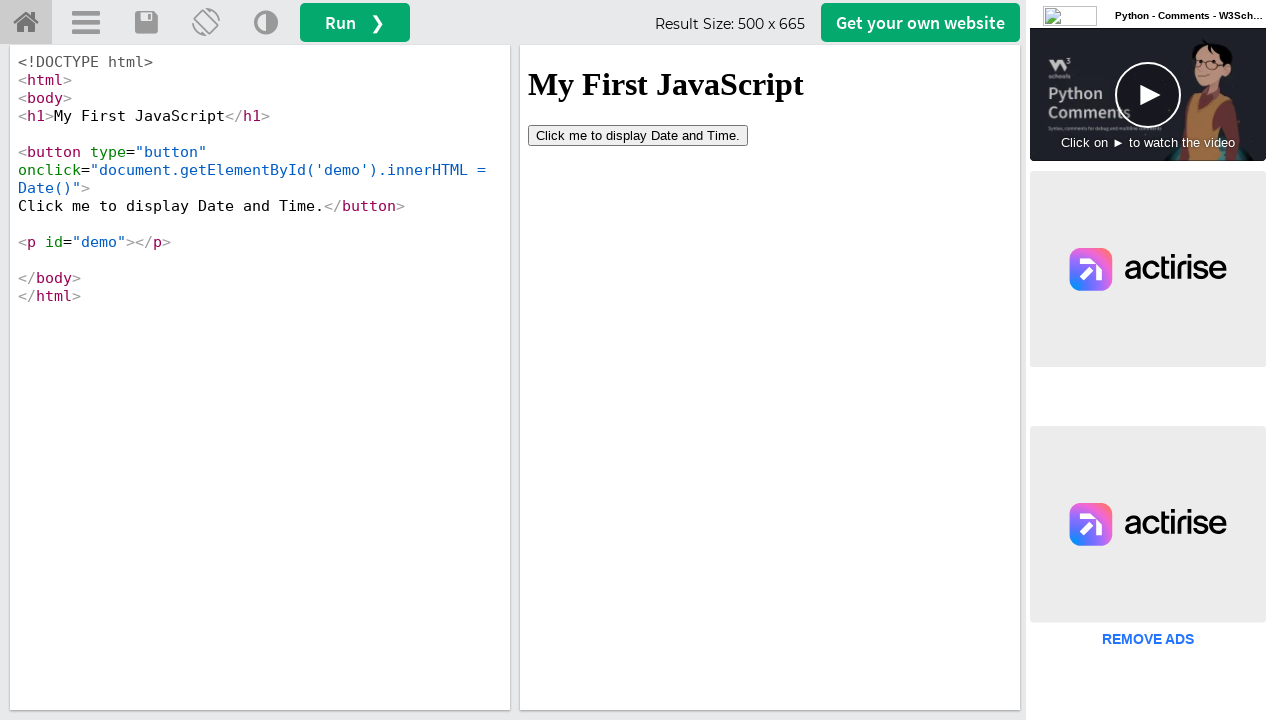

Clicked button inside the iframeResult iframe at (638, 135) on iframe#iframeResult >> internal:control=enter-frame >> button[type='button']
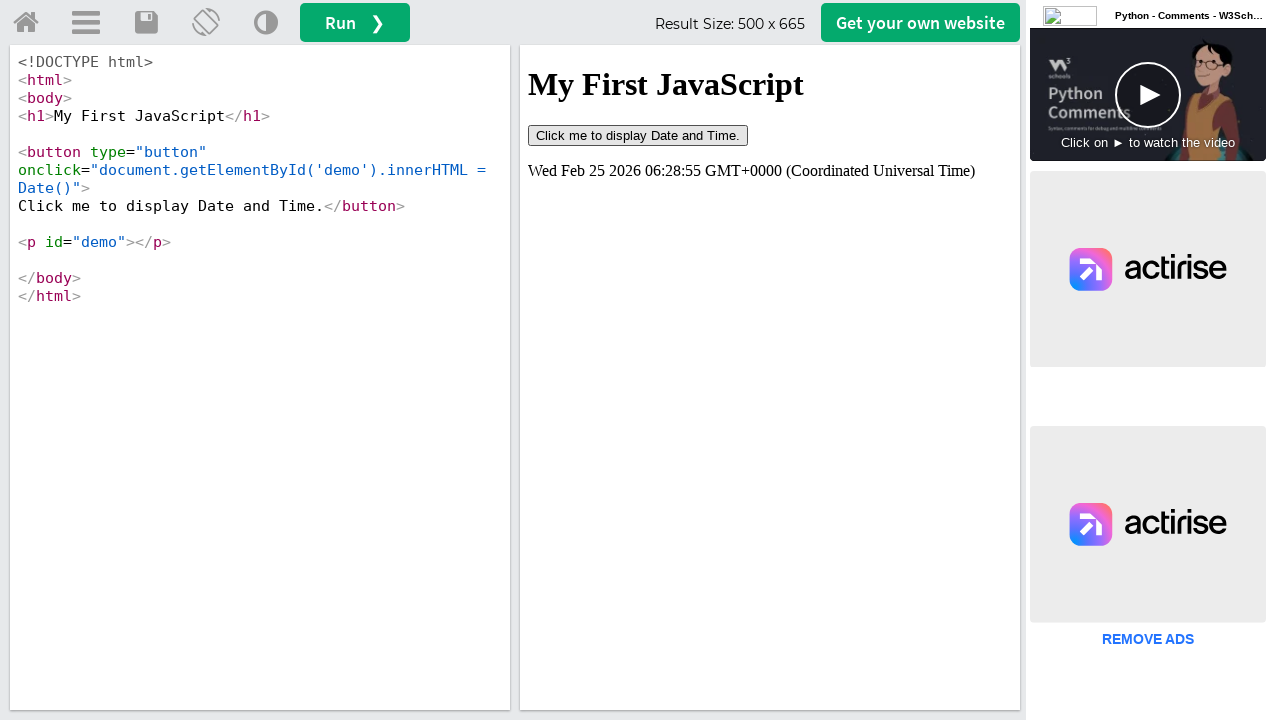

Clicked 'Change Theme' link in main page at (266, 23) on a[title='Change Theme']
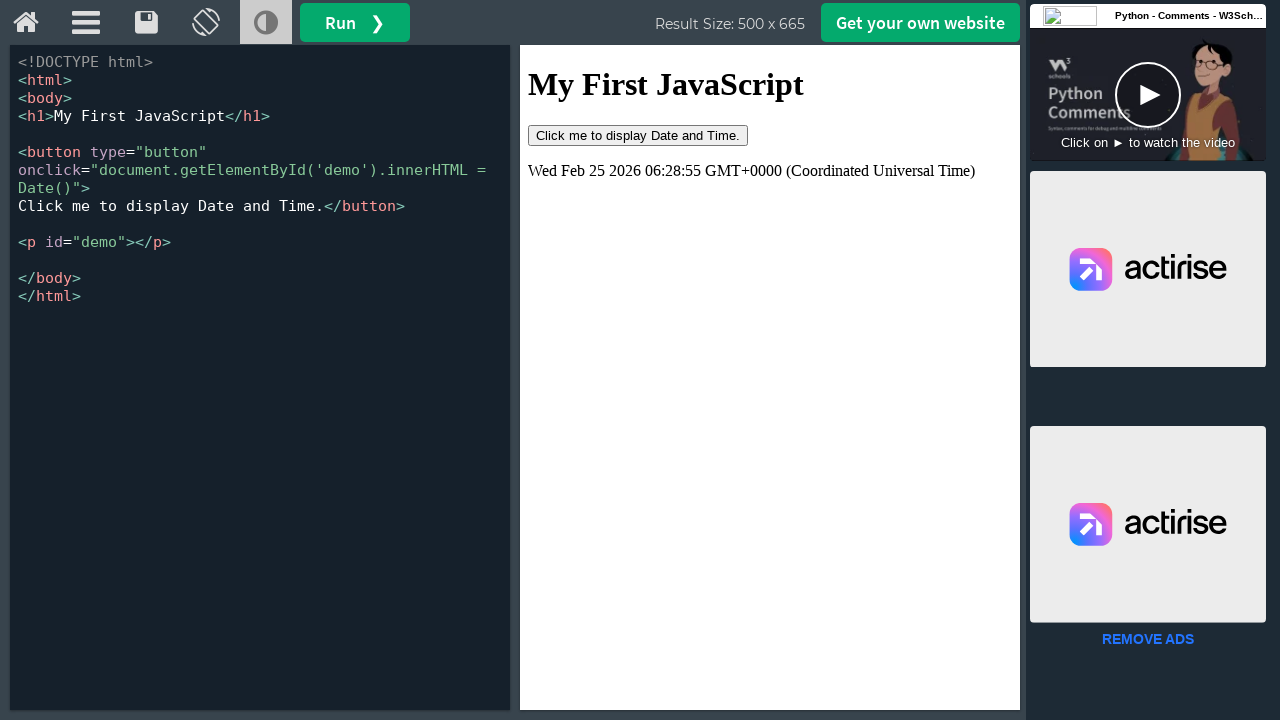

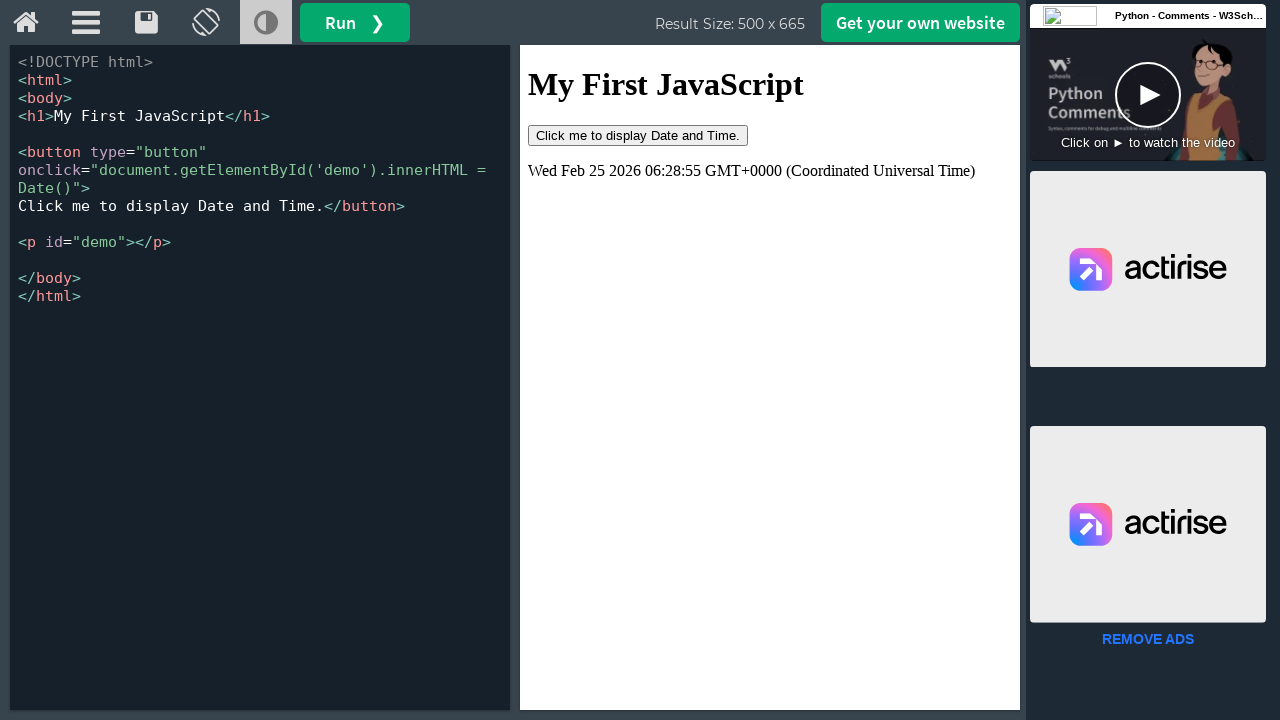